Tests keyboard actions on a text comparison website by entering text in the first textbox, selecting all and cutting it using Ctrl+A and Ctrl+X, then pasting it into the second textbox using Ctrl+V.

Starting URL: https://text-compare.com/

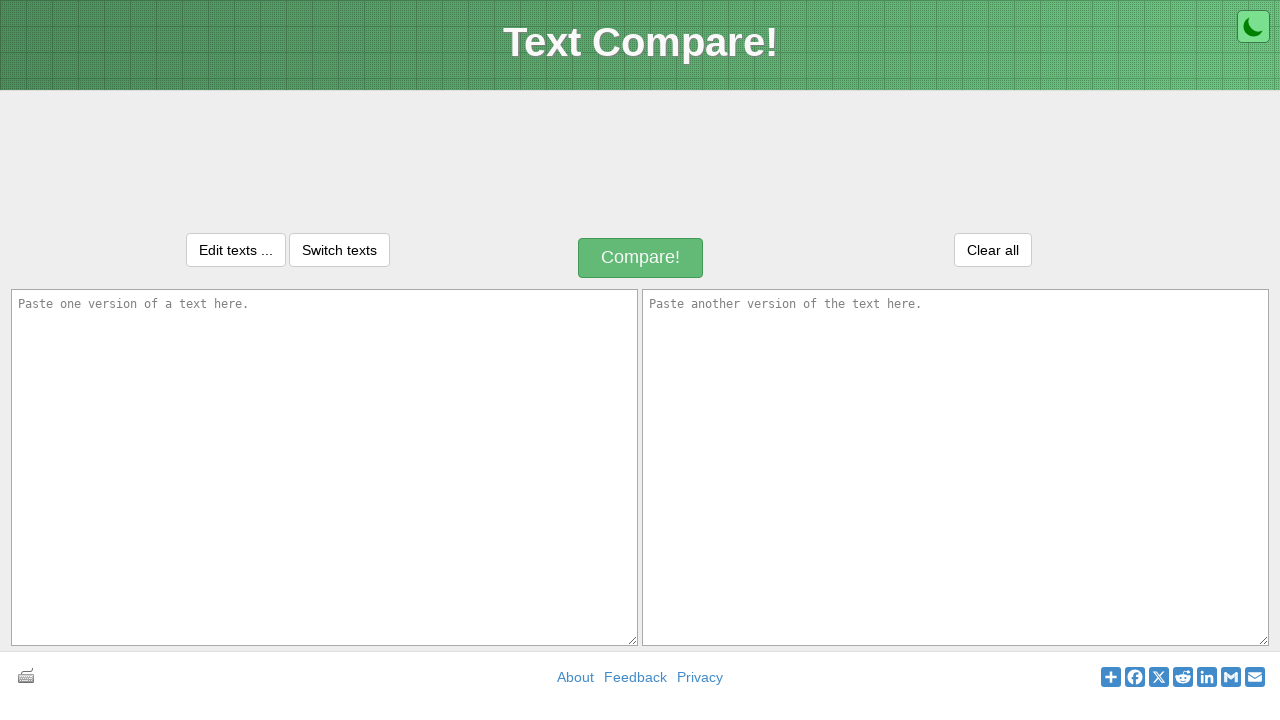

Filled first textbox with 'IM THE KING IN SELENIUM' on textarea#inputText1
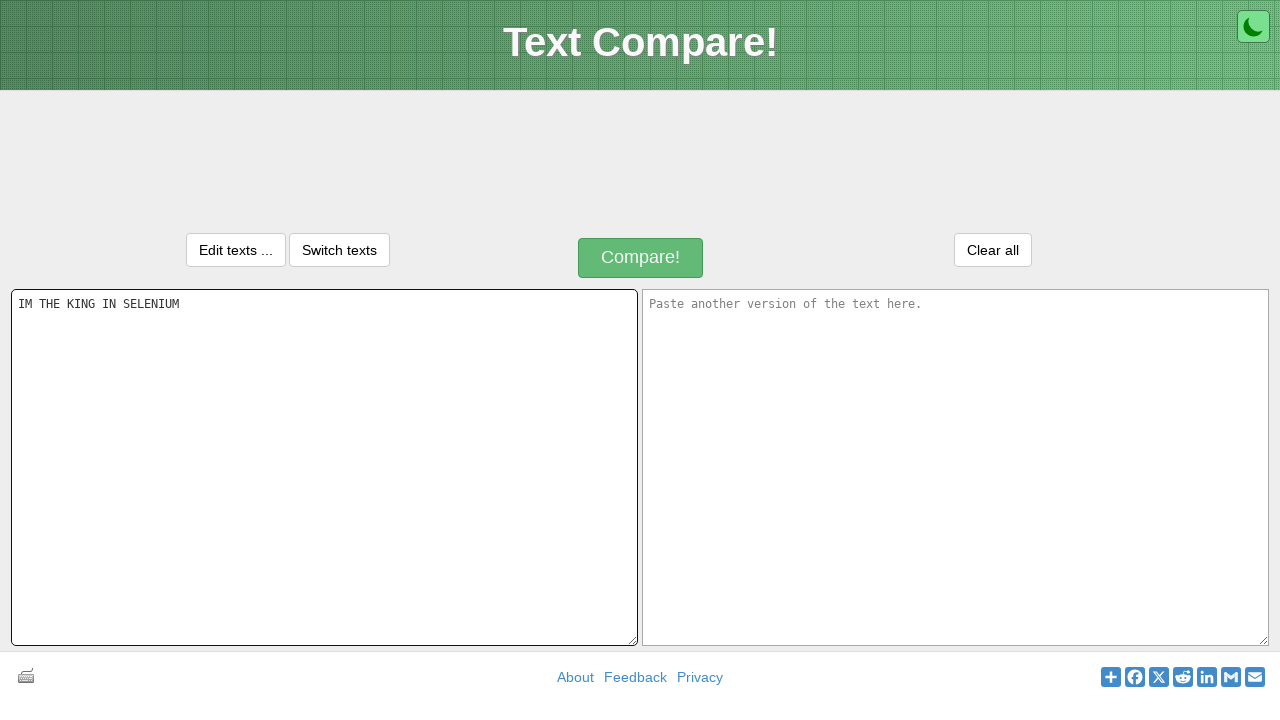

Clicked on first textbox to focus it at (324, 467) on textarea#inputText1
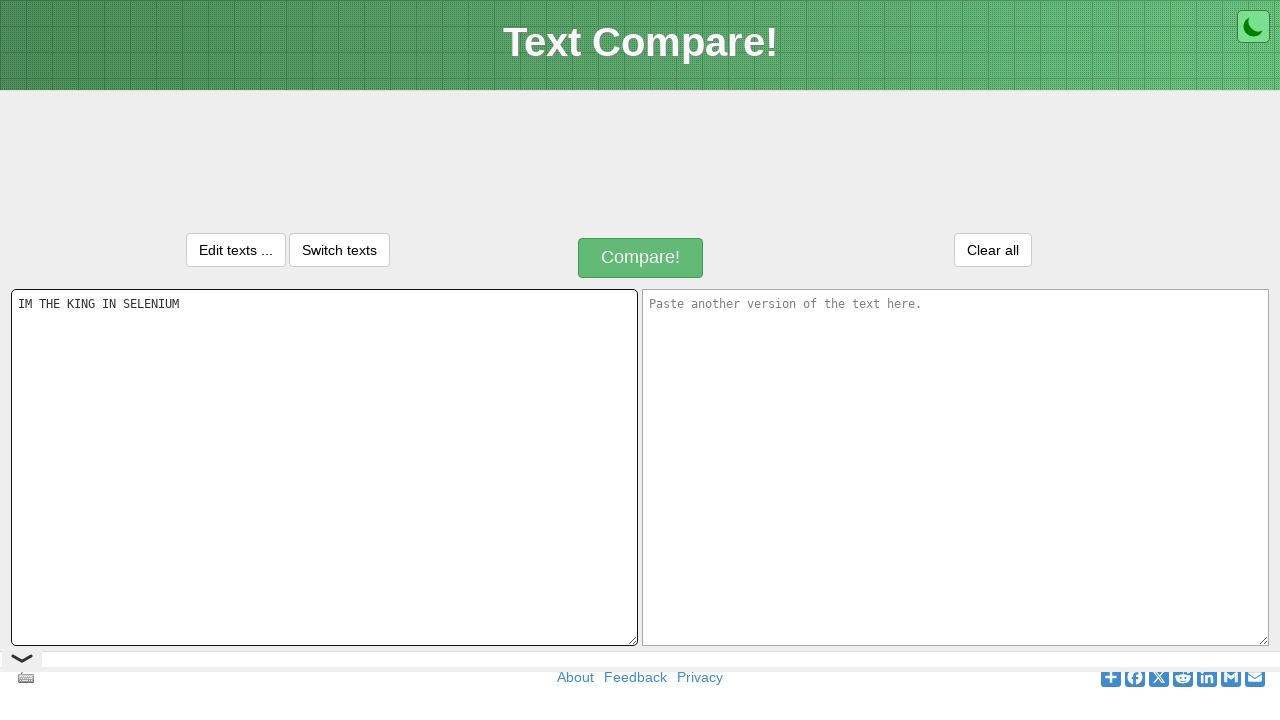

Pressed Ctrl+A to select all text in first textbox
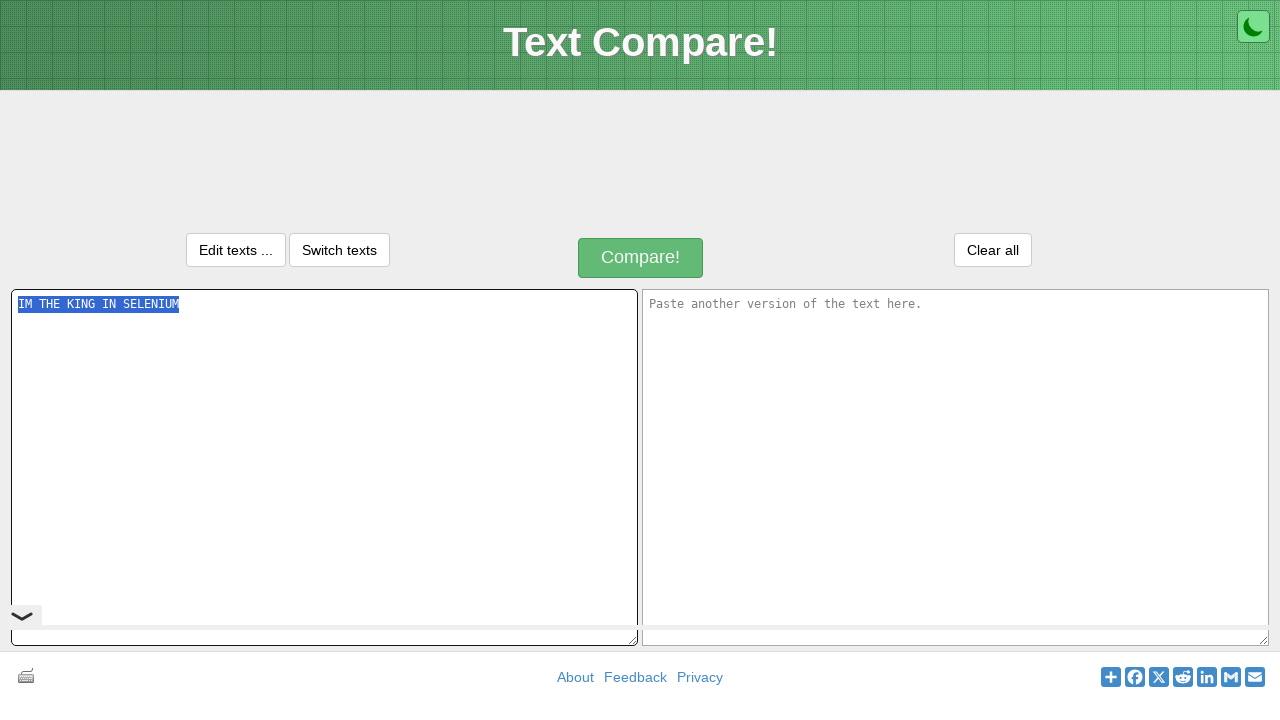

Pressed Ctrl+X to cut the selected text
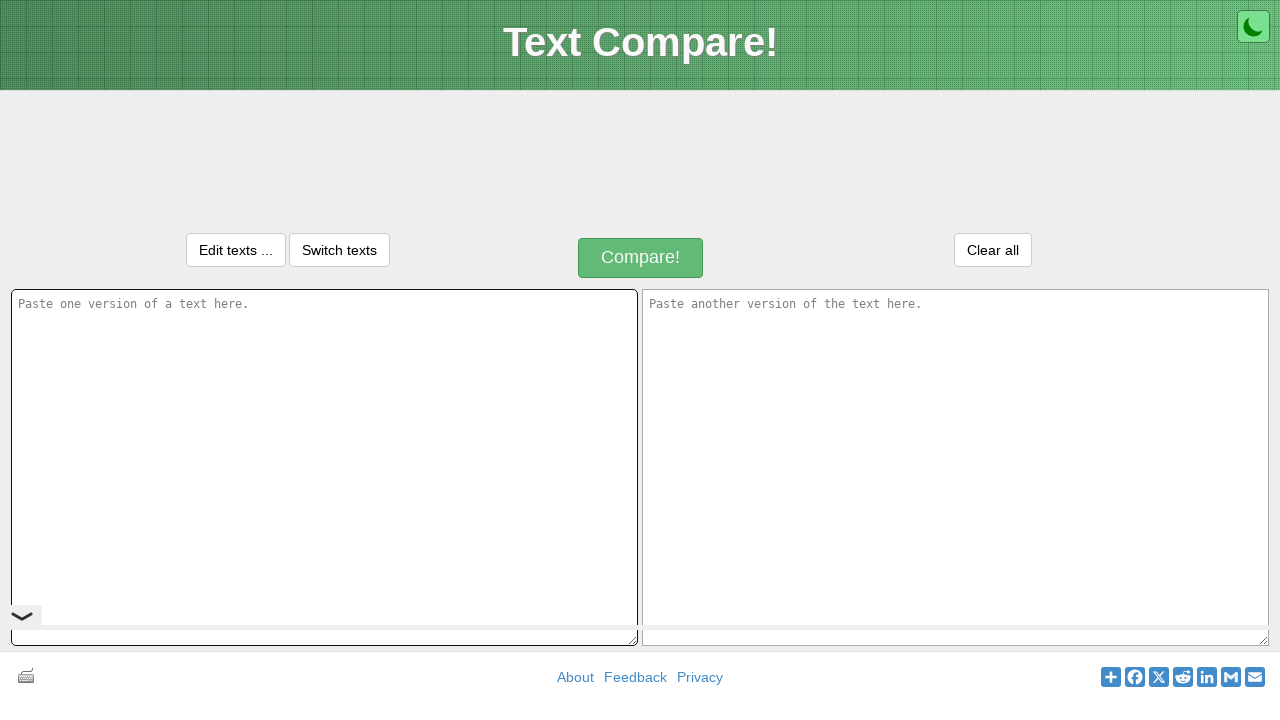

Clicked on second textbox to focus it at (956, 467) on textarea#inputText2
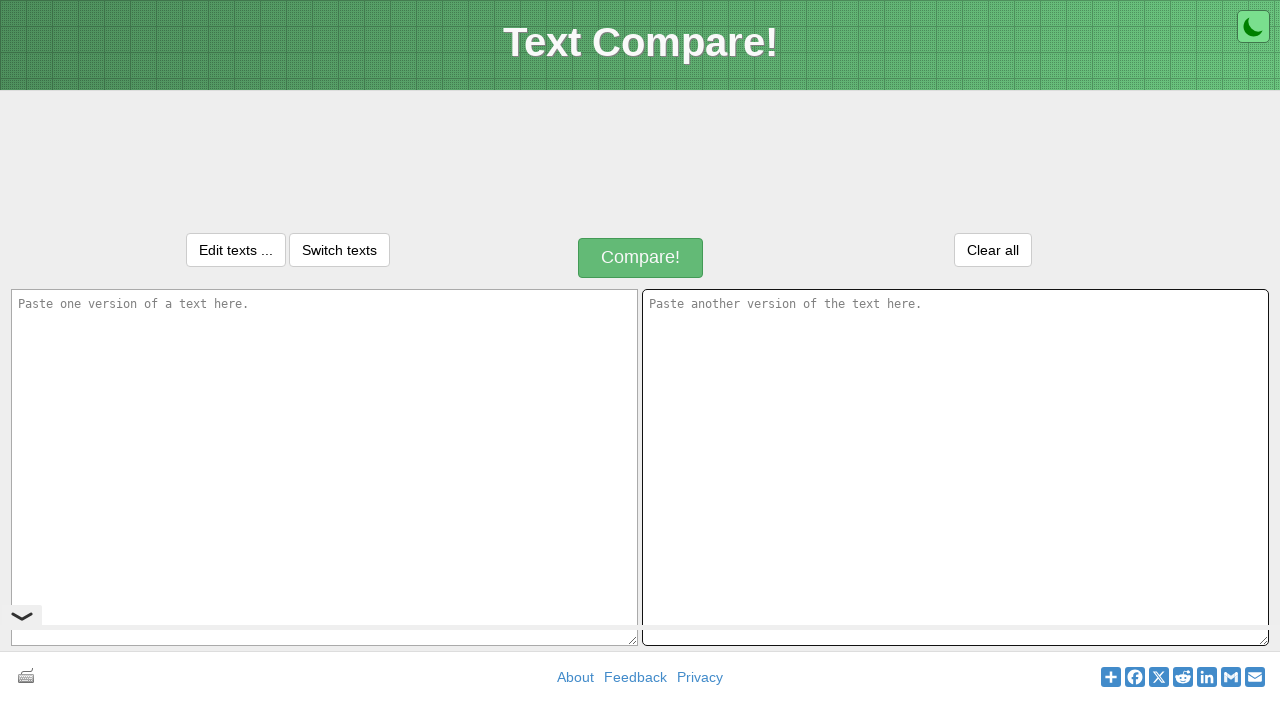

Pressed Ctrl+V to paste the cut text into second textbox
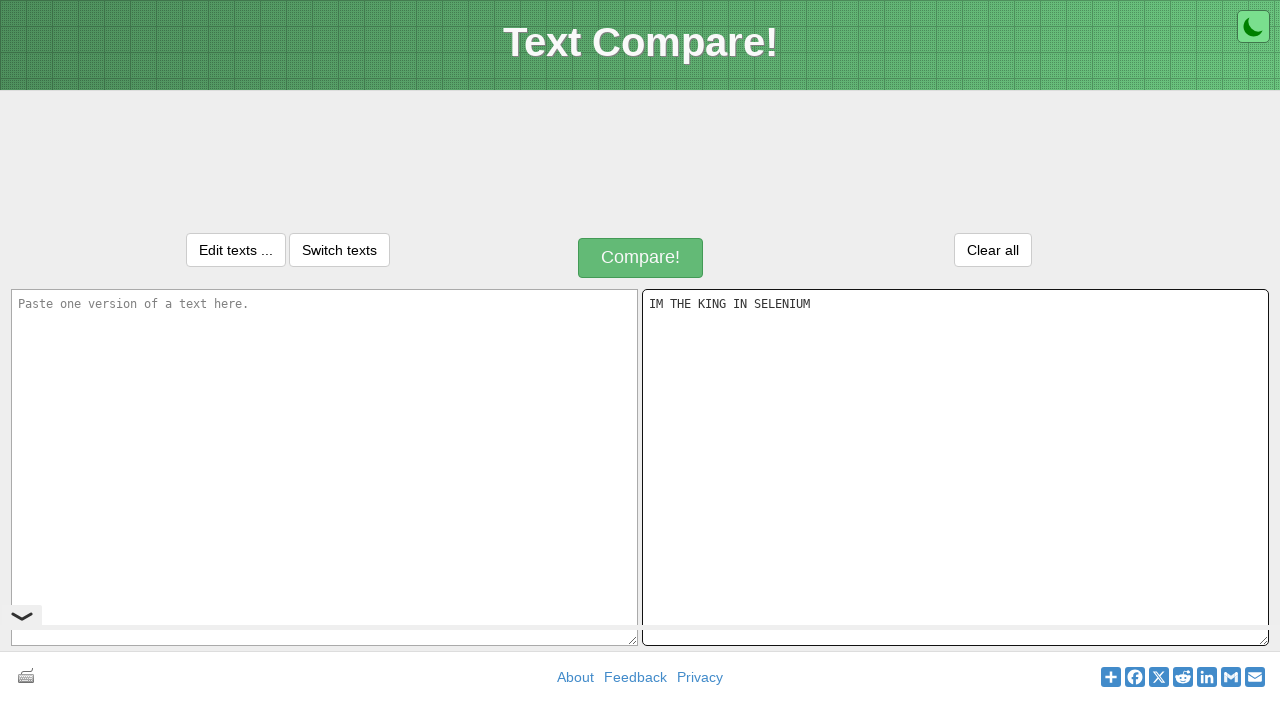

Waited 500ms for paste action to complete
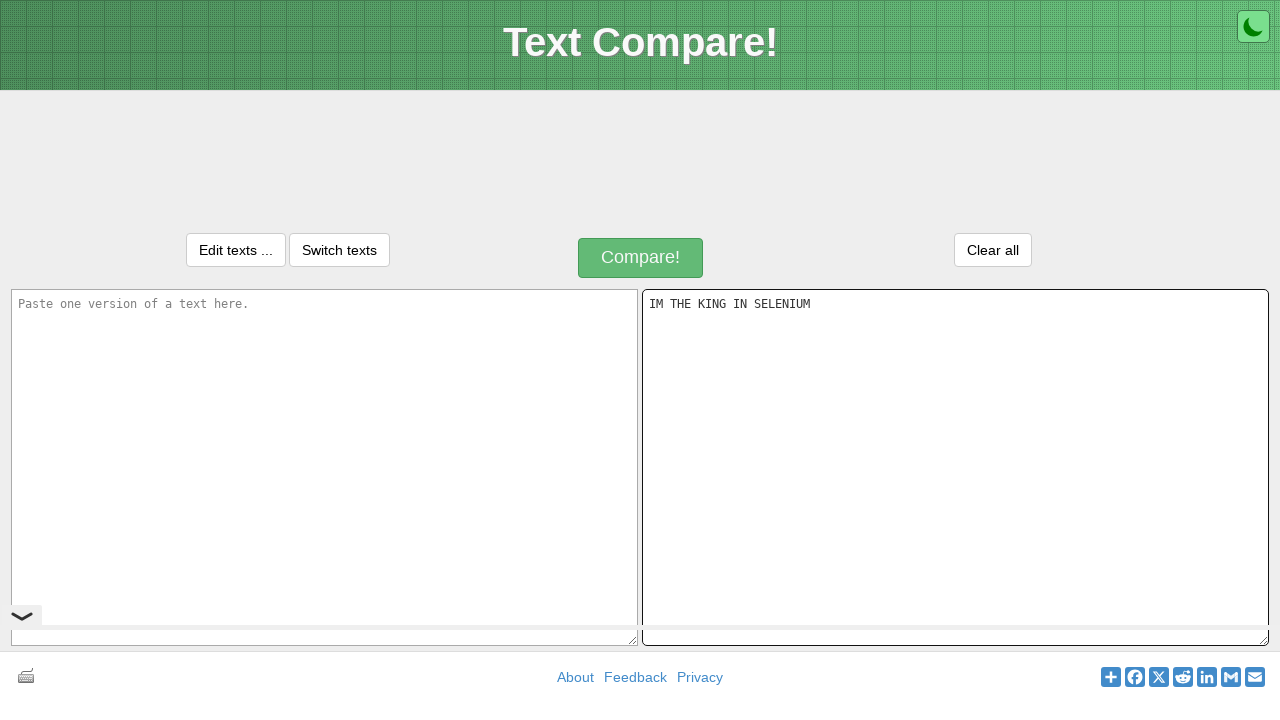

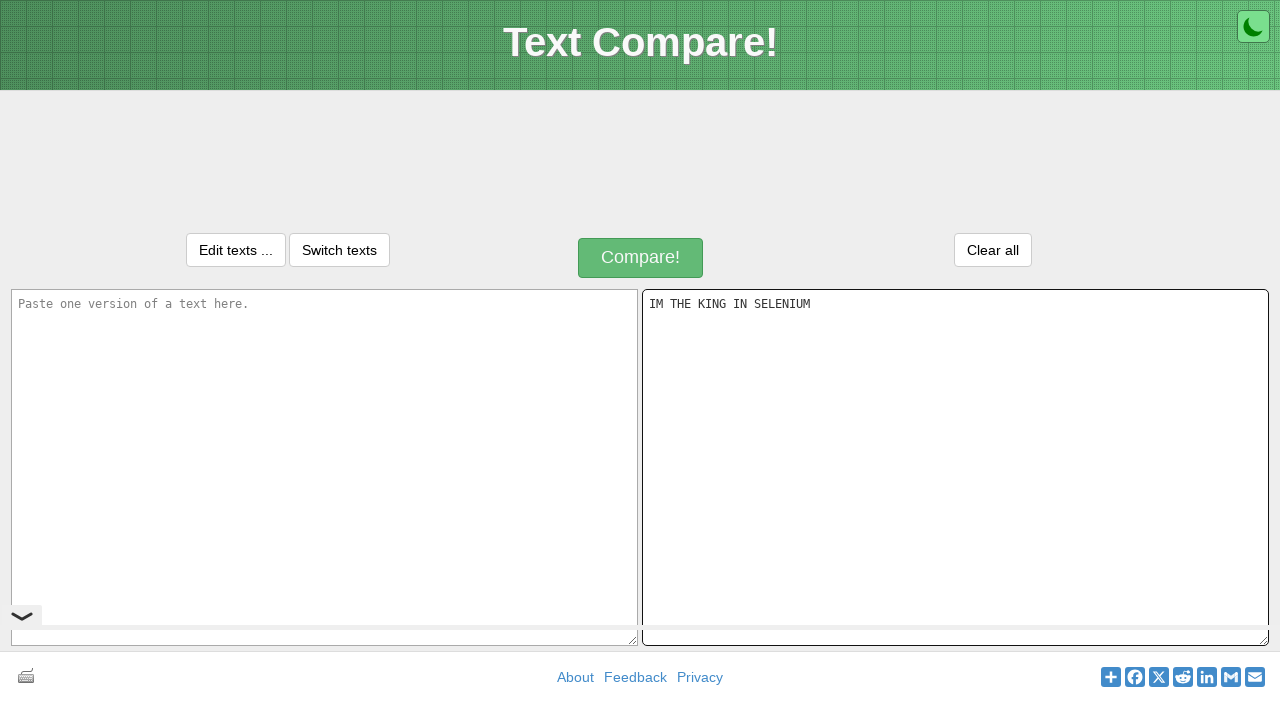